Tests clicking the external link to the IR main site in the header.

Starting URL: https://www.taxtechnical.ird.govt.nz/

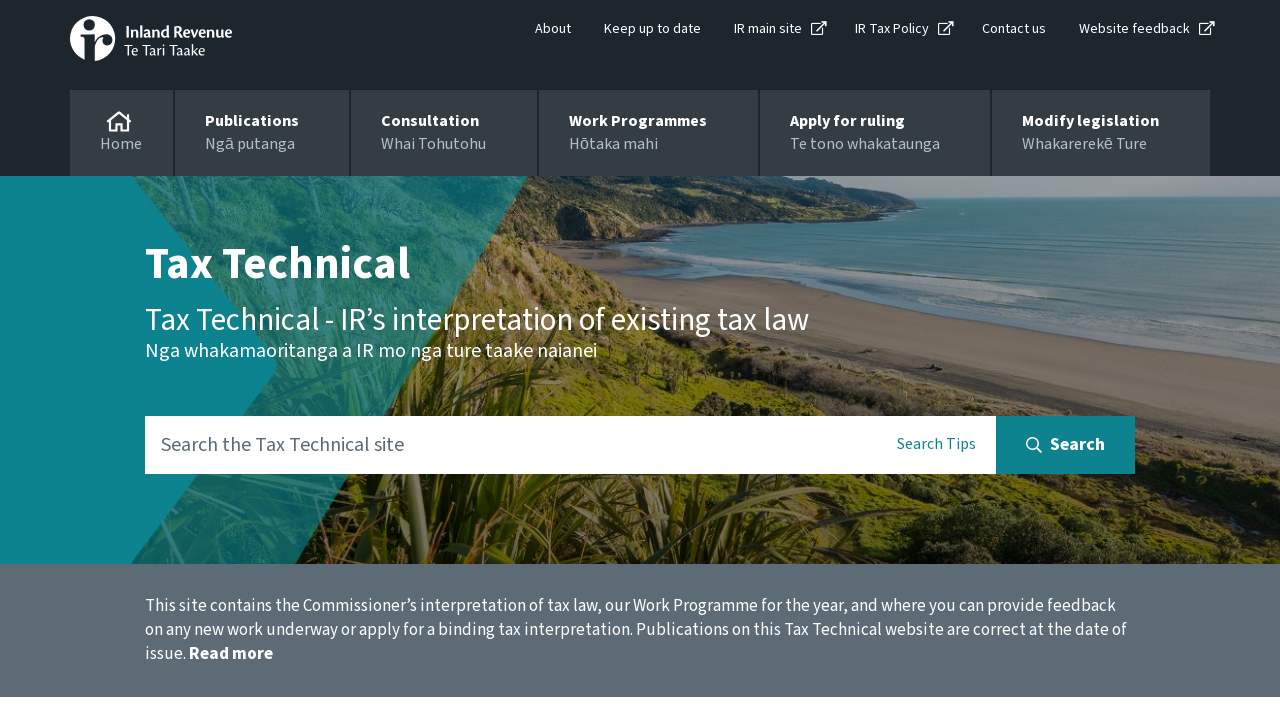

Navigated to Tax Technical IR website
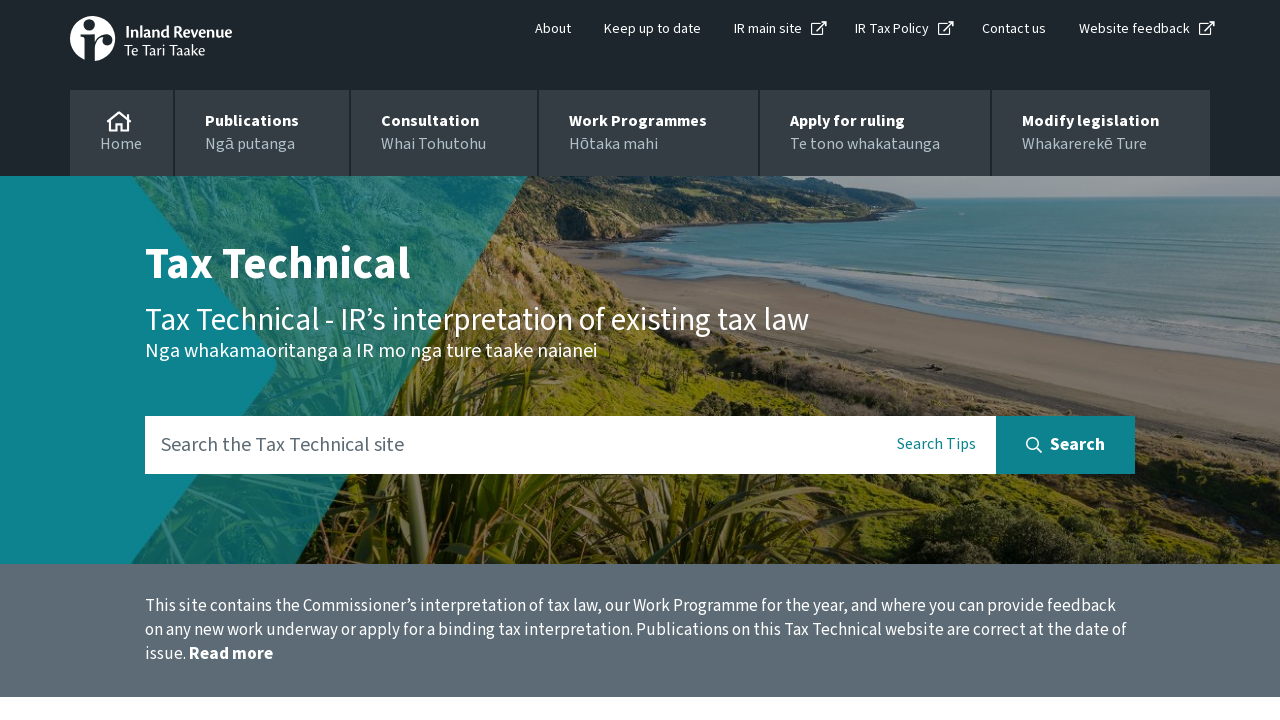

Clicked the external link to IR main site in the header at (768, 29) on #header a[title='IR main site']
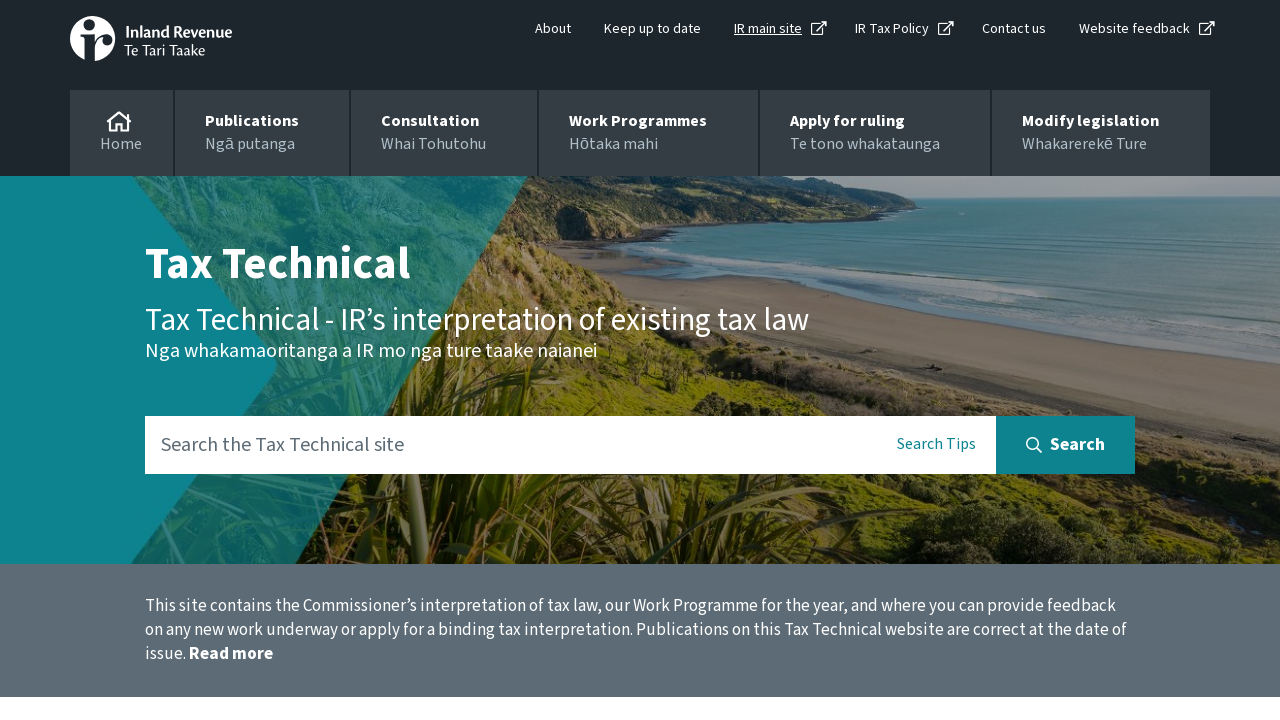

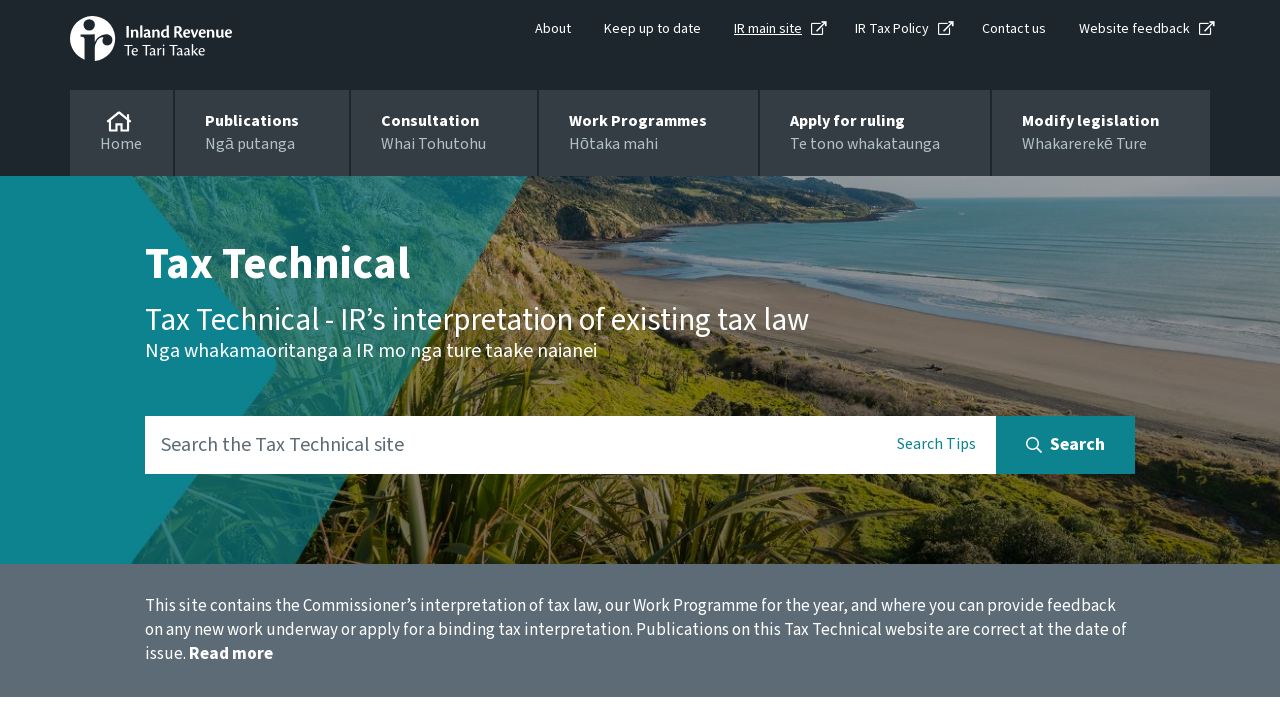